Tests dropdown selection functionality by selecting an option and submitting the form

Starting URL: https://www.automationtestinginsider.com/2019/08/textarea-textarea-element-defines-multi.html

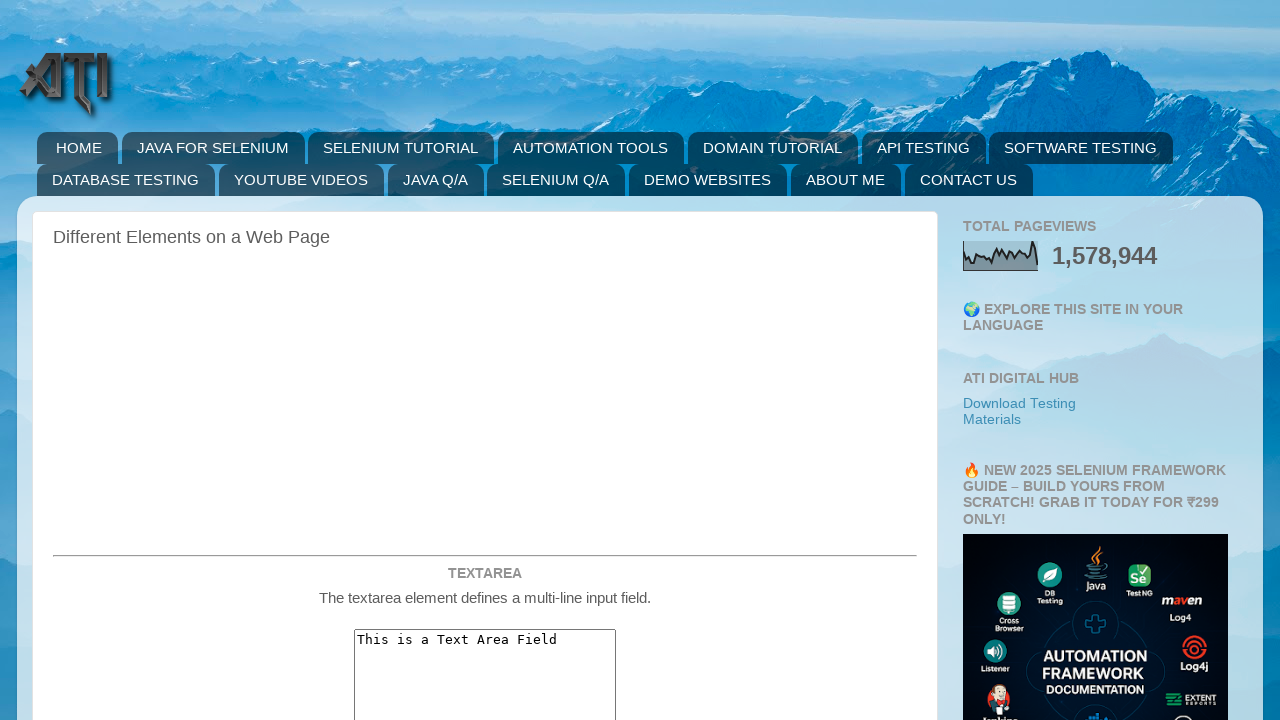

Located dropdown element with name='cars'
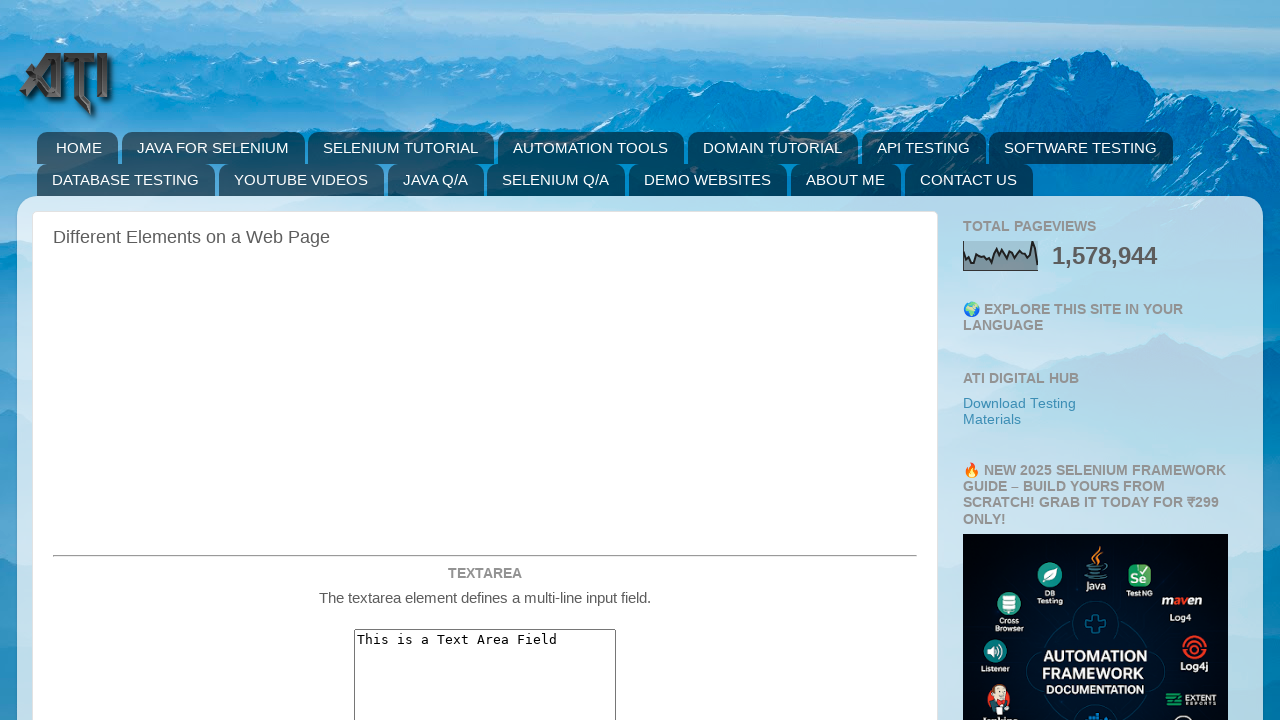

Retrieved all dropdown option values
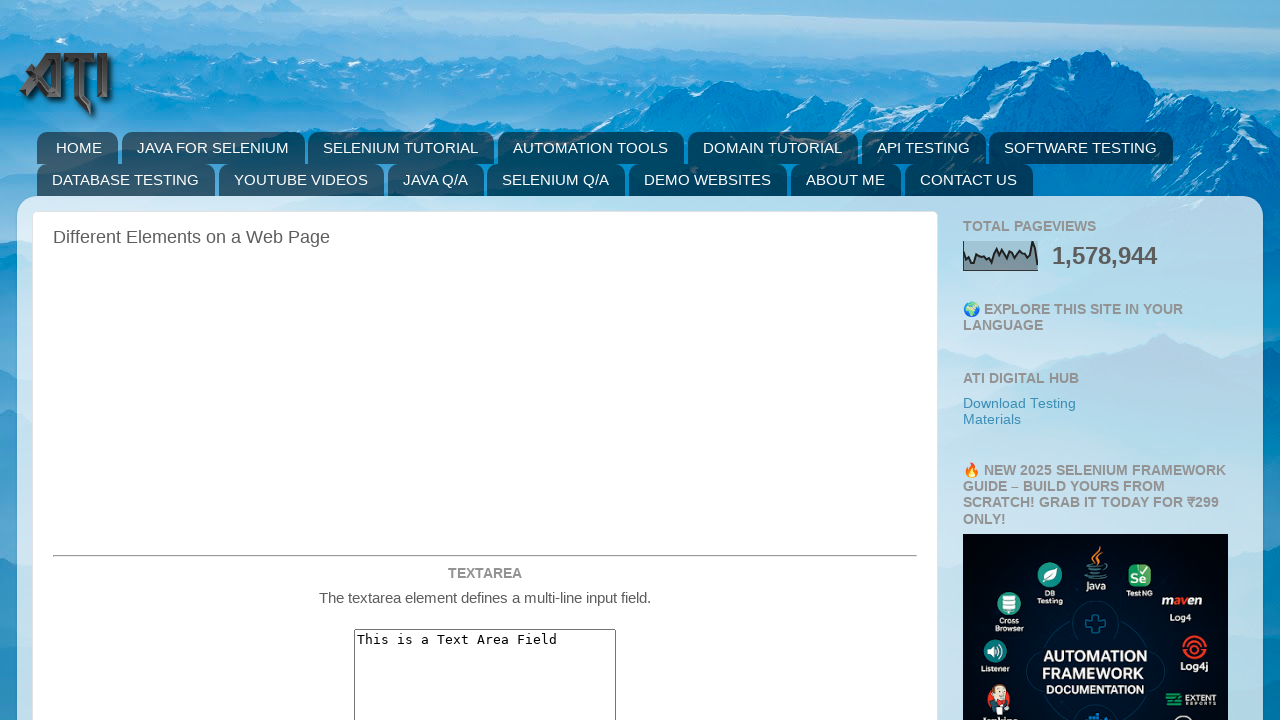

Selected second option from dropdown by index on select[name='cars']
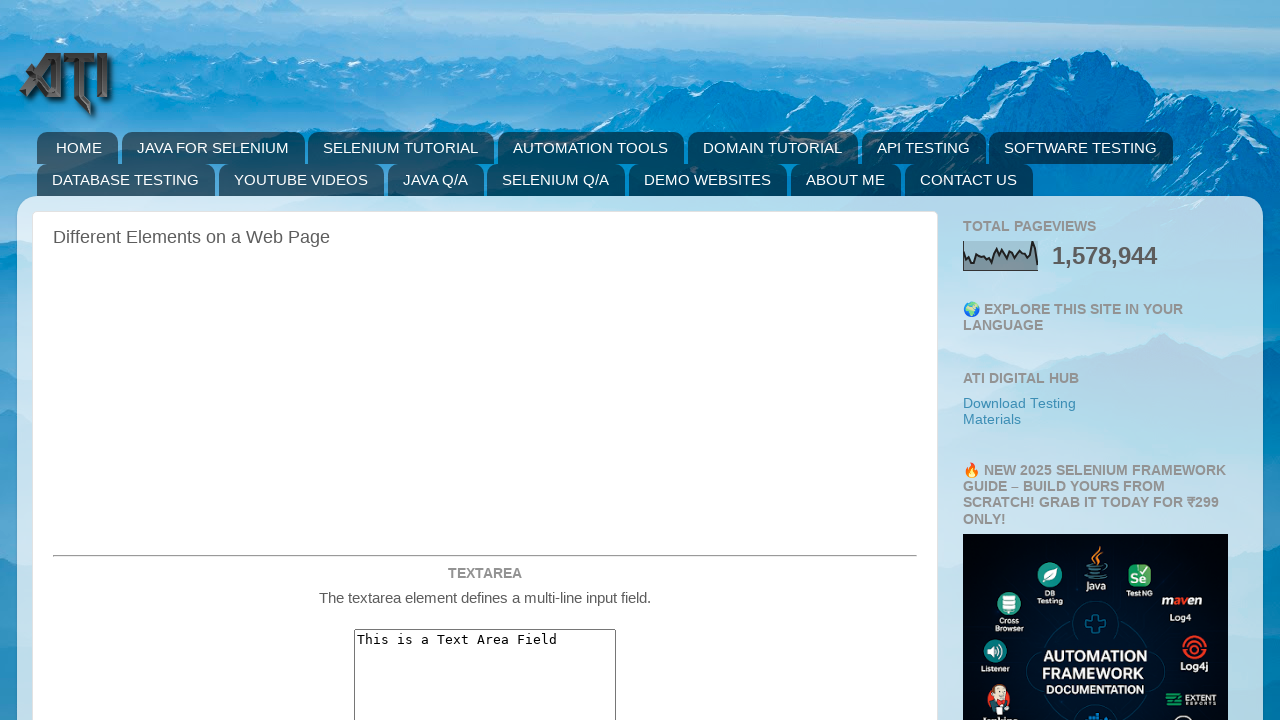

Clicked submit button to submit form with selected dropdown option at (485, 360) on xpath=//form[@Action='https://www.automationtestinginsider.com/'][3]//input[1]
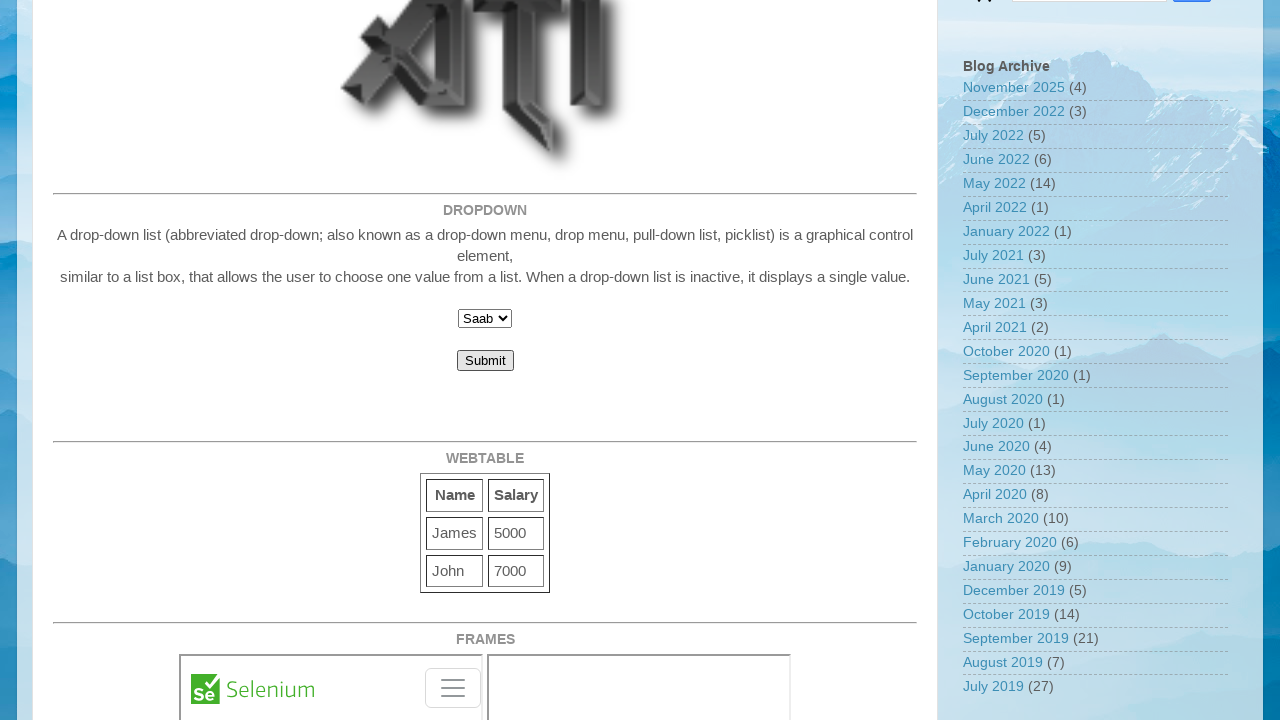

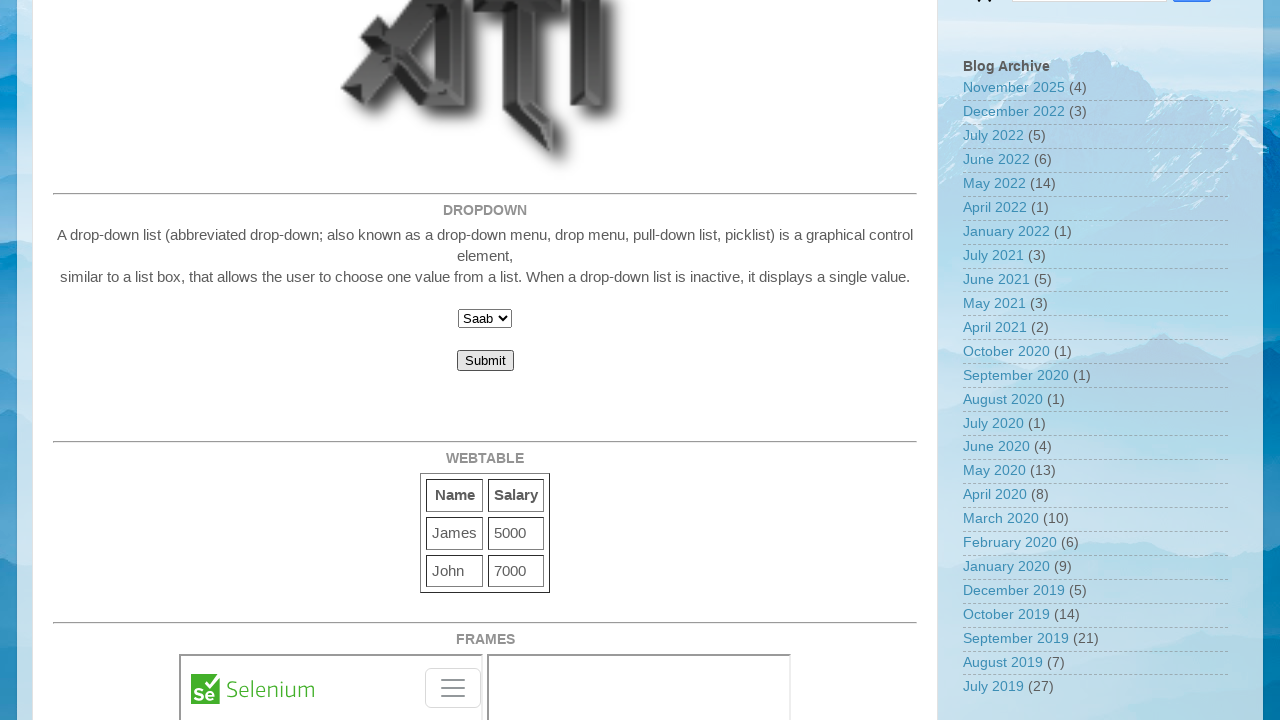